Tests checkbox interaction by finding and clicking all checkboxes with name "sports" within a specific div block

Starting URL: http://www.tizag.com/htmlT/htmlcheckboxes.php

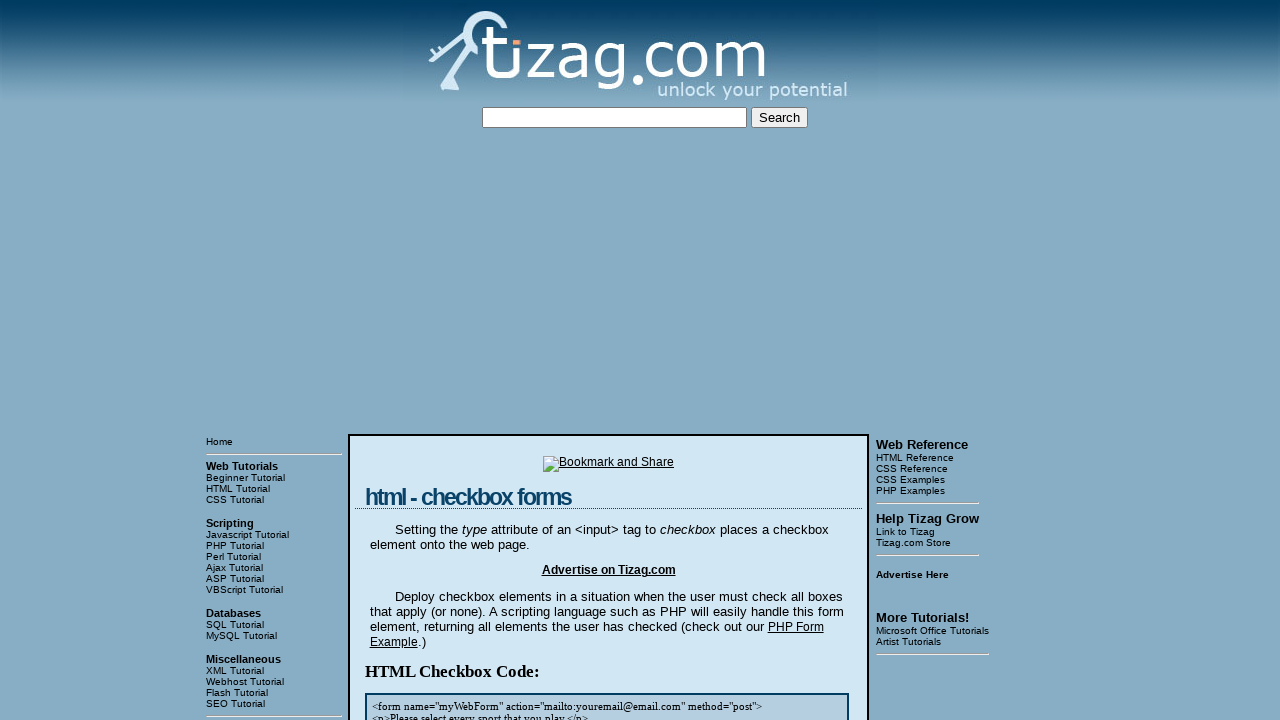

Navigated to checkbox test page
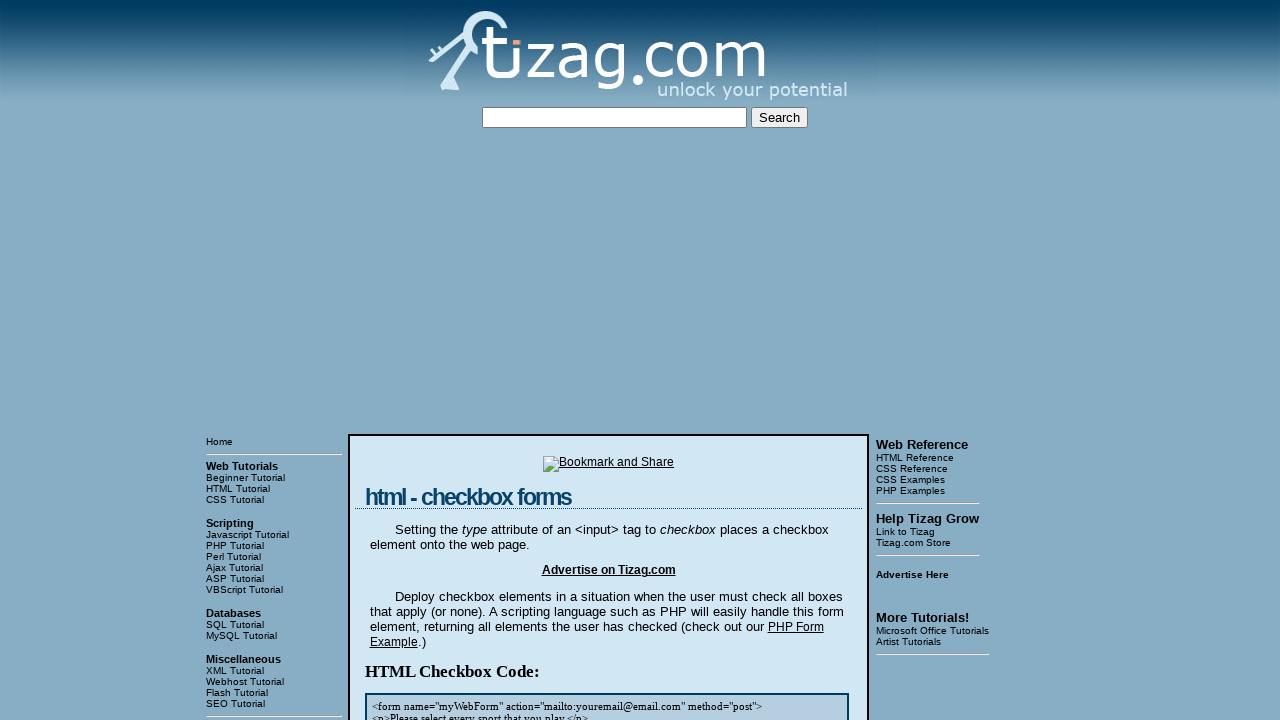

Located the div block containing checkboxes
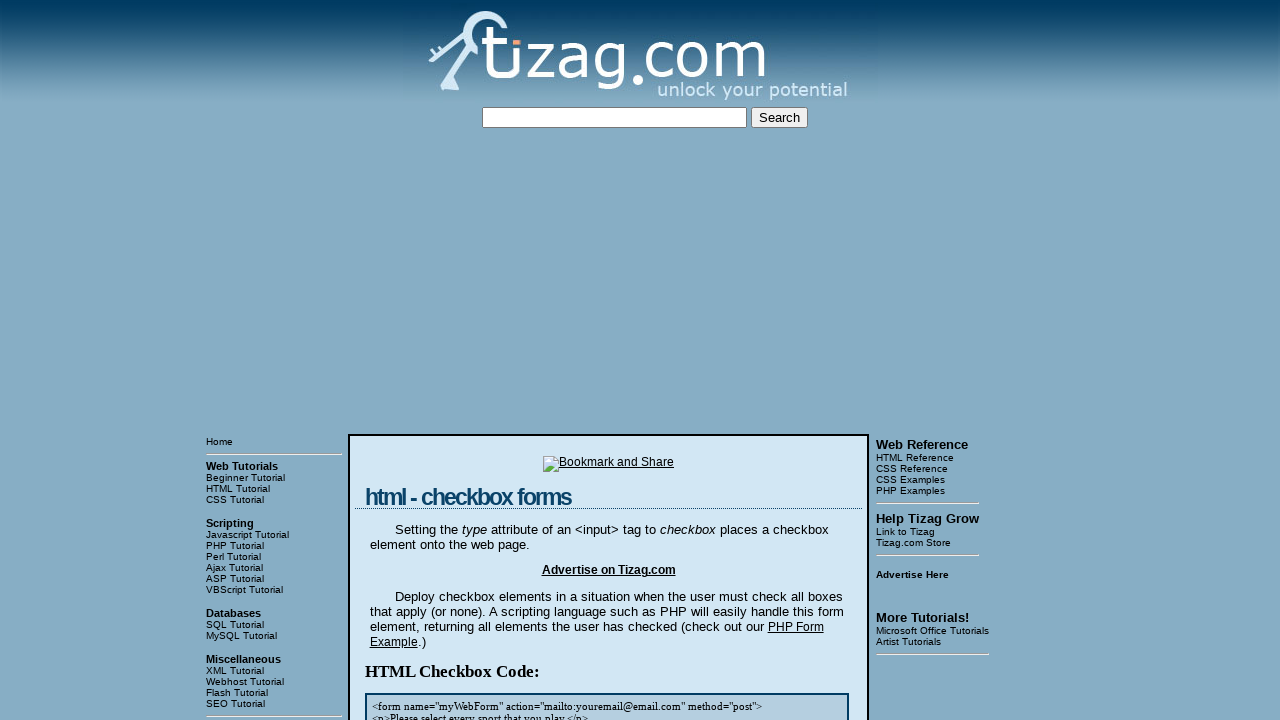

Found all checkboxes with name 'sports' within the block
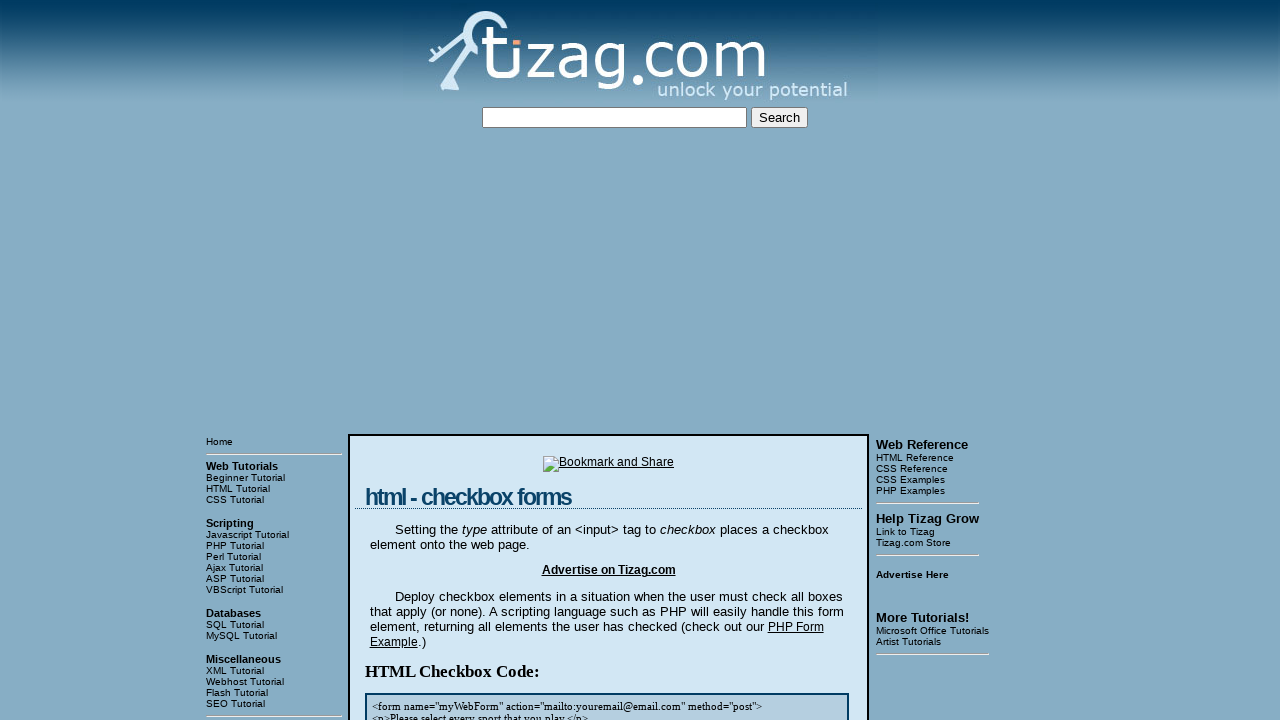

Counted 4 checkboxes to click
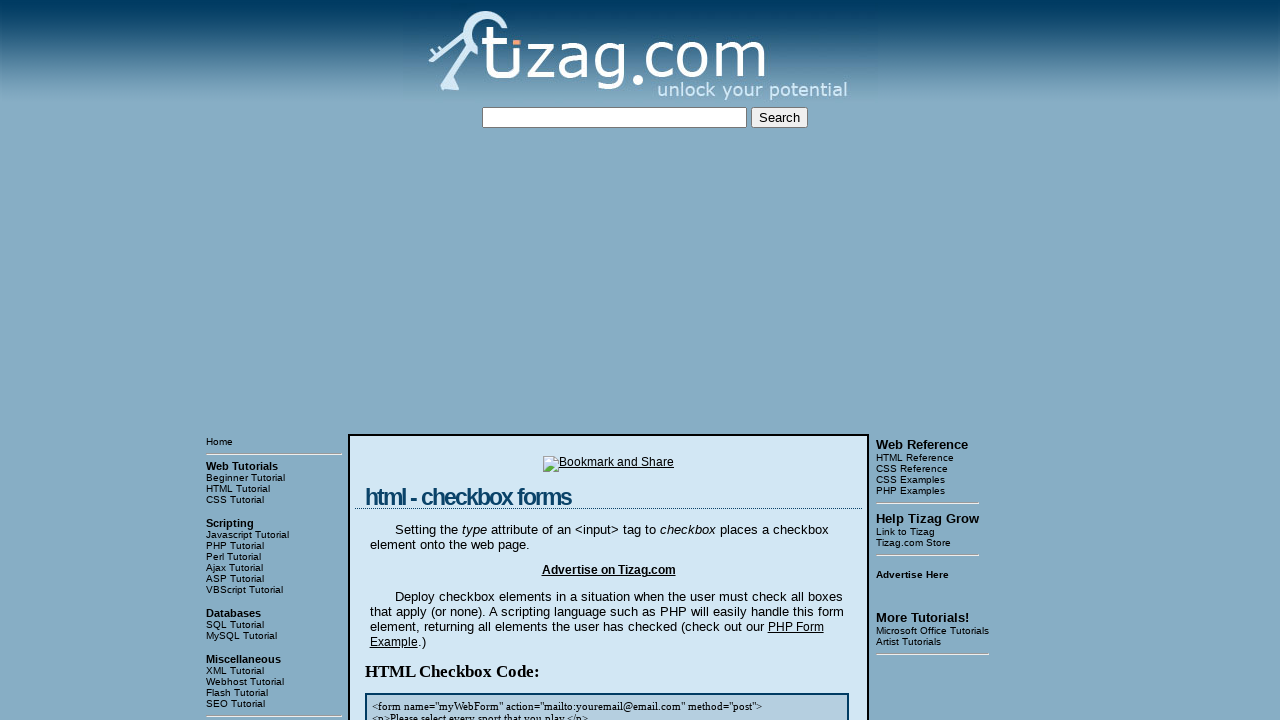

Clicked checkbox 1 of 4 at (422, 360) on xpath=//td/div[4] >> input[name='sports'] >> nth=0
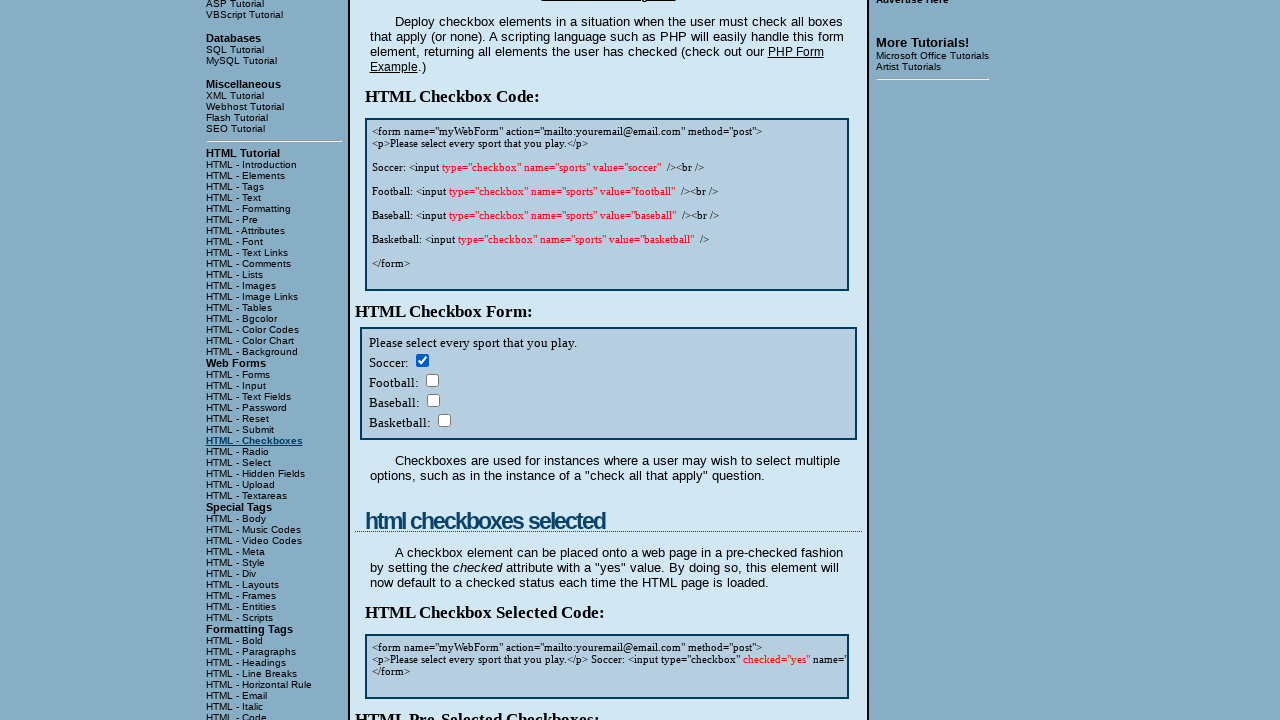

Clicked checkbox 2 of 4 at (432, 380) on xpath=//td/div[4] >> input[name='sports'] >> nth=1
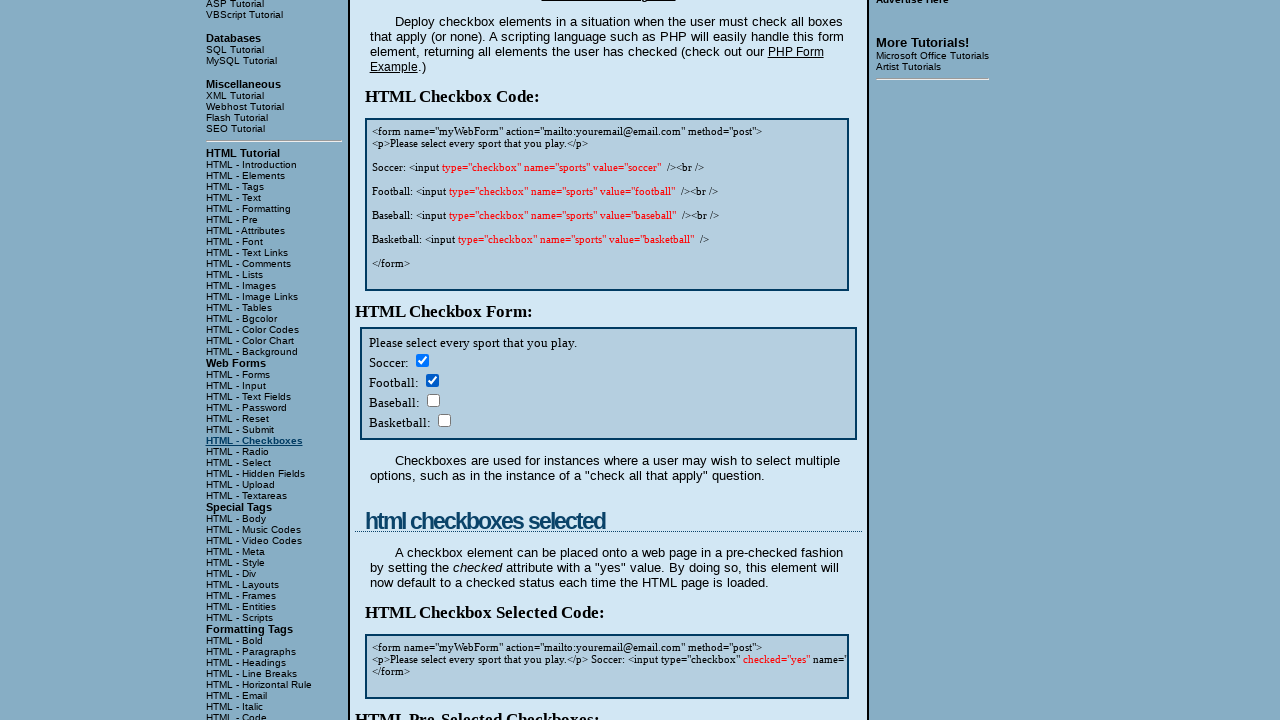

Clicked checkbox 3 of 4 at (433, 400) on xpath=//td/div[4] >> input[name='sports'] >> nth=2
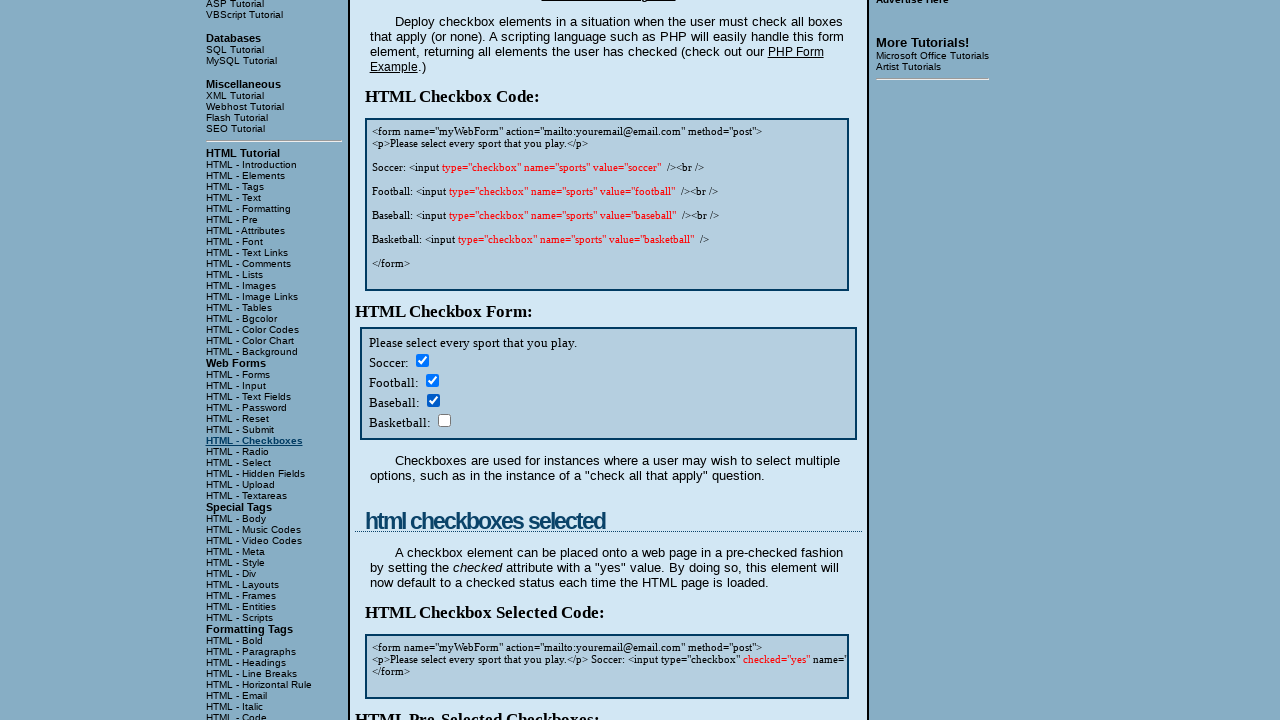

Clicked checkbox 4 of 4 at (444, 420) on xpath=//td/div[4] >> input[name='sports'] >> nth=3
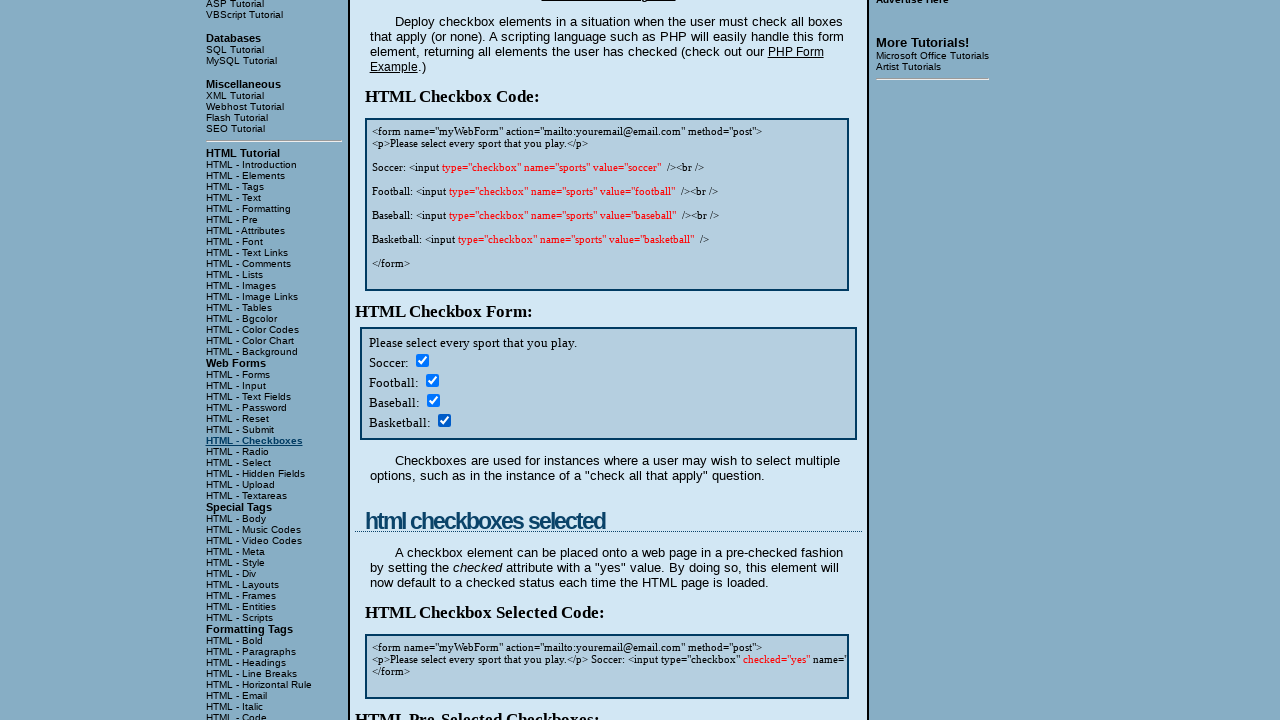

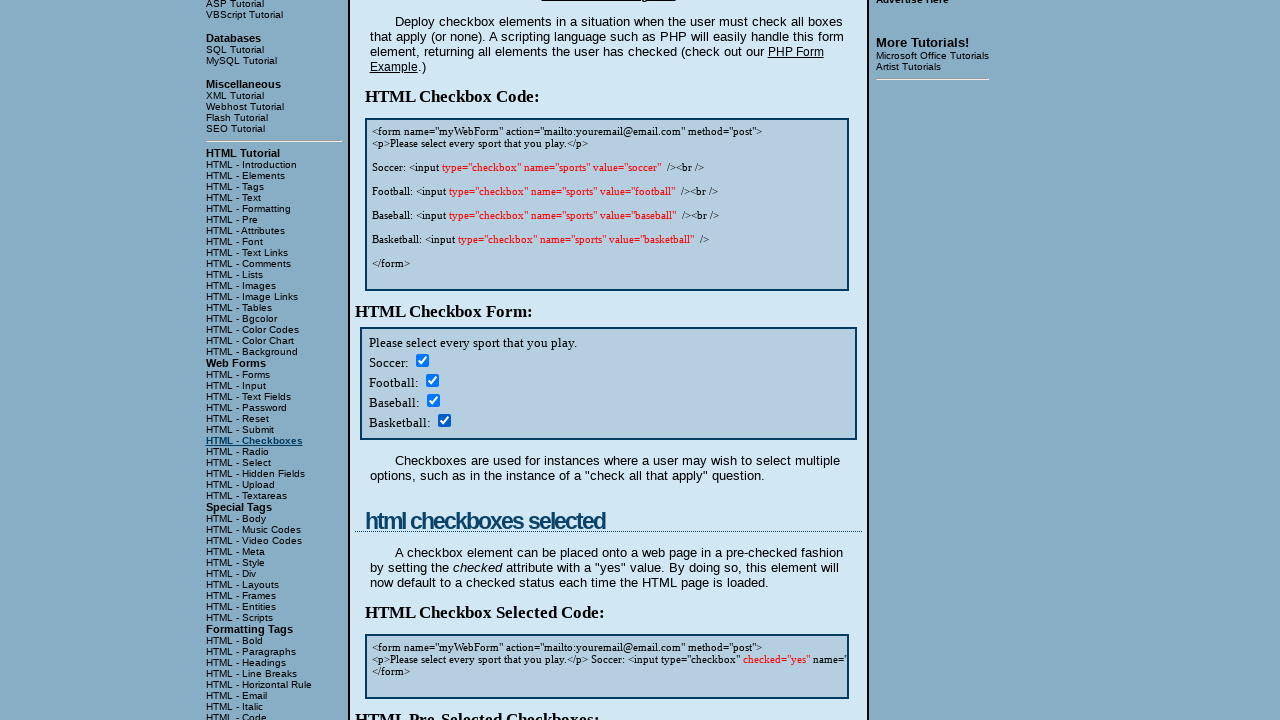